Tests different types of JavaScript alerts (simple alert, confirmation dialog, and prompt) by triggering them and interacting with accept/dismiss/text input

Starting URL: https://demoqa.com/alerts

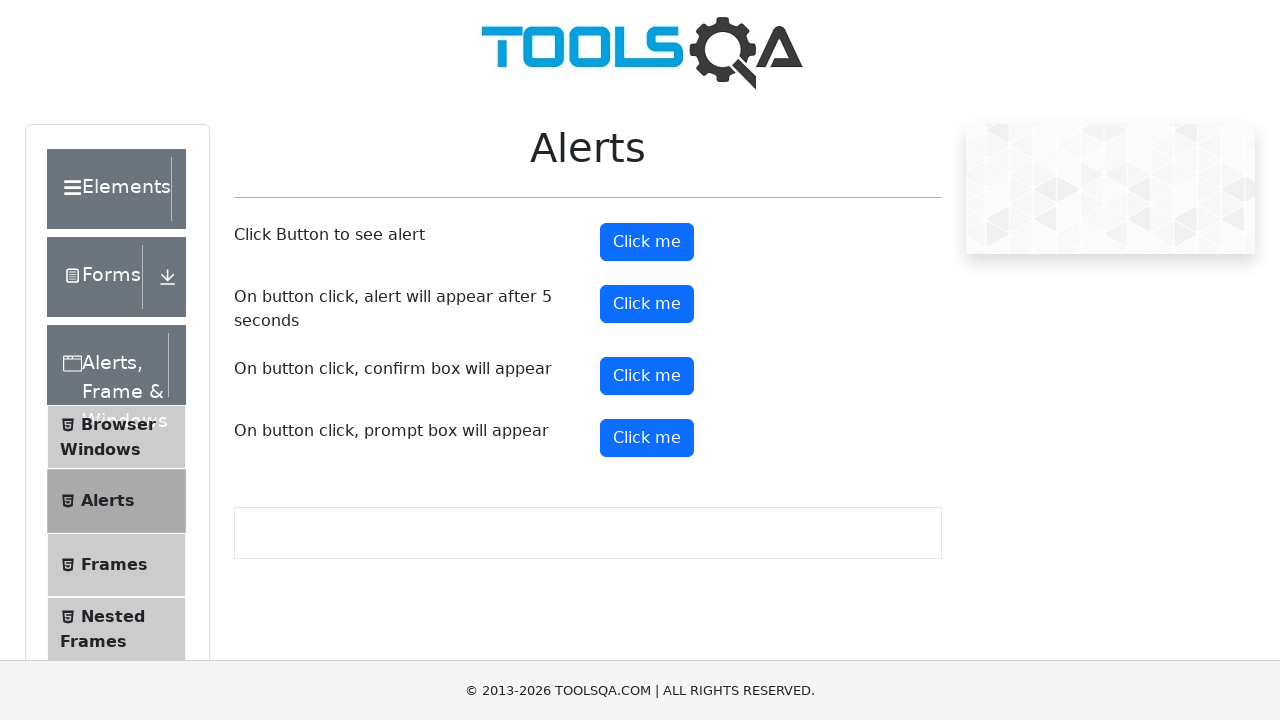

Clicked alert button to trigger simple alert at (647, 242) on #alertButton
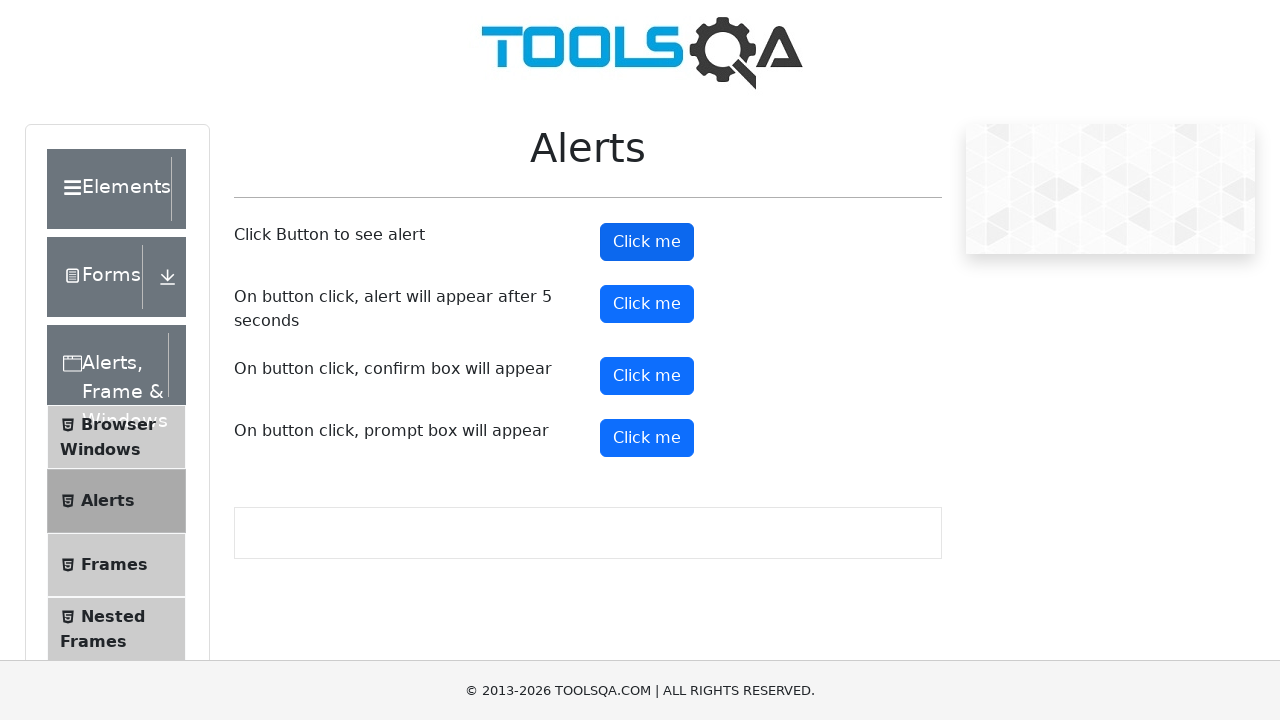

Set up dialog handler to accept simple alert
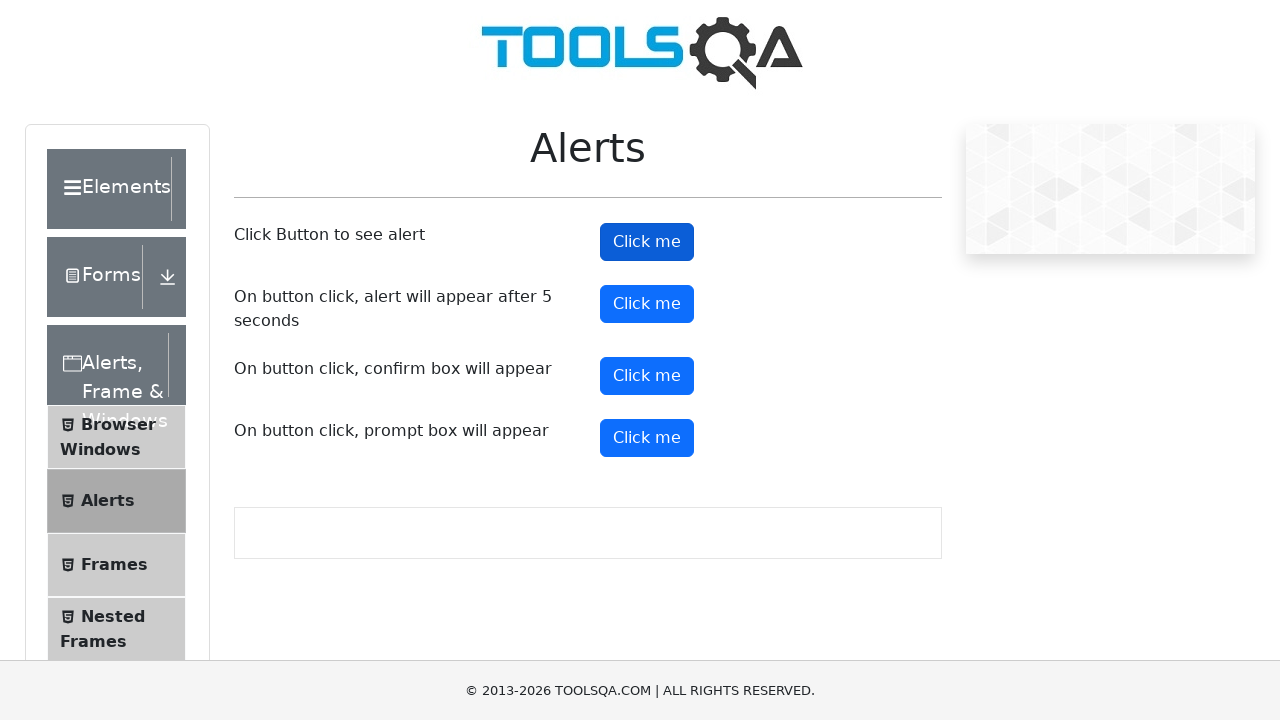

Scrolled confirmation button into view
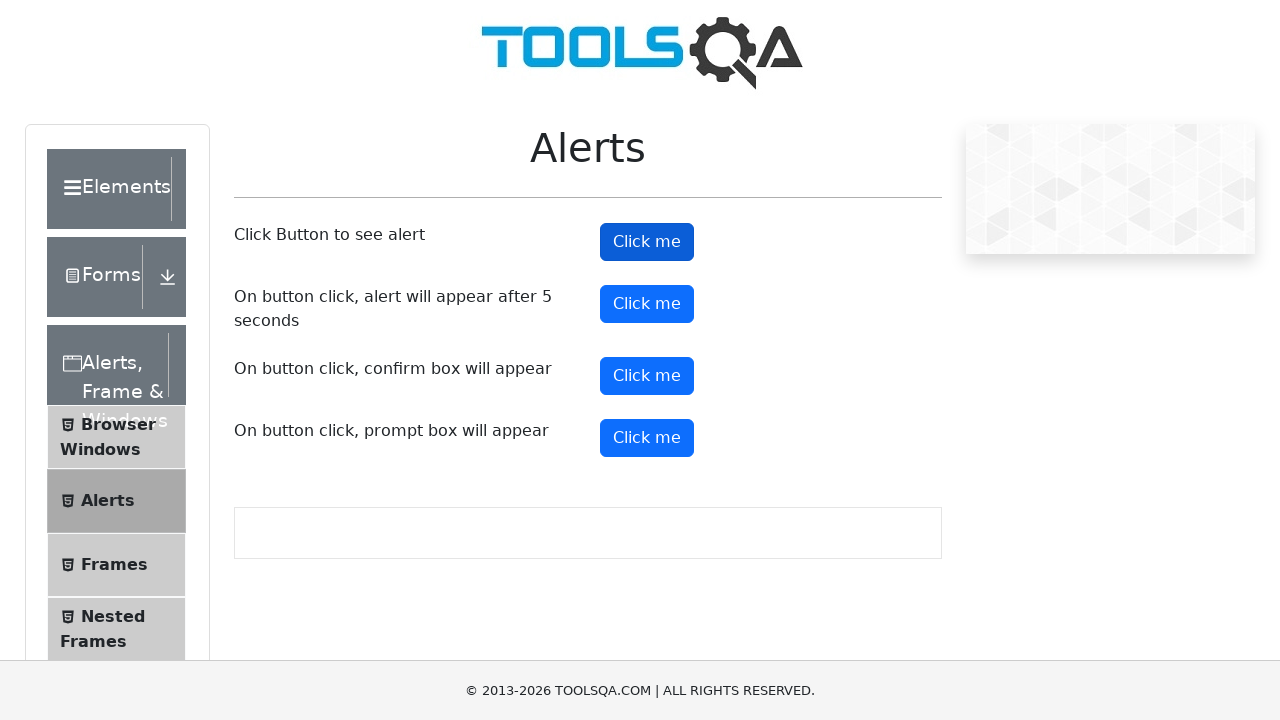

Clicked confirmation button to trigger confirmation dialog at (647, 376) on #confirmButton
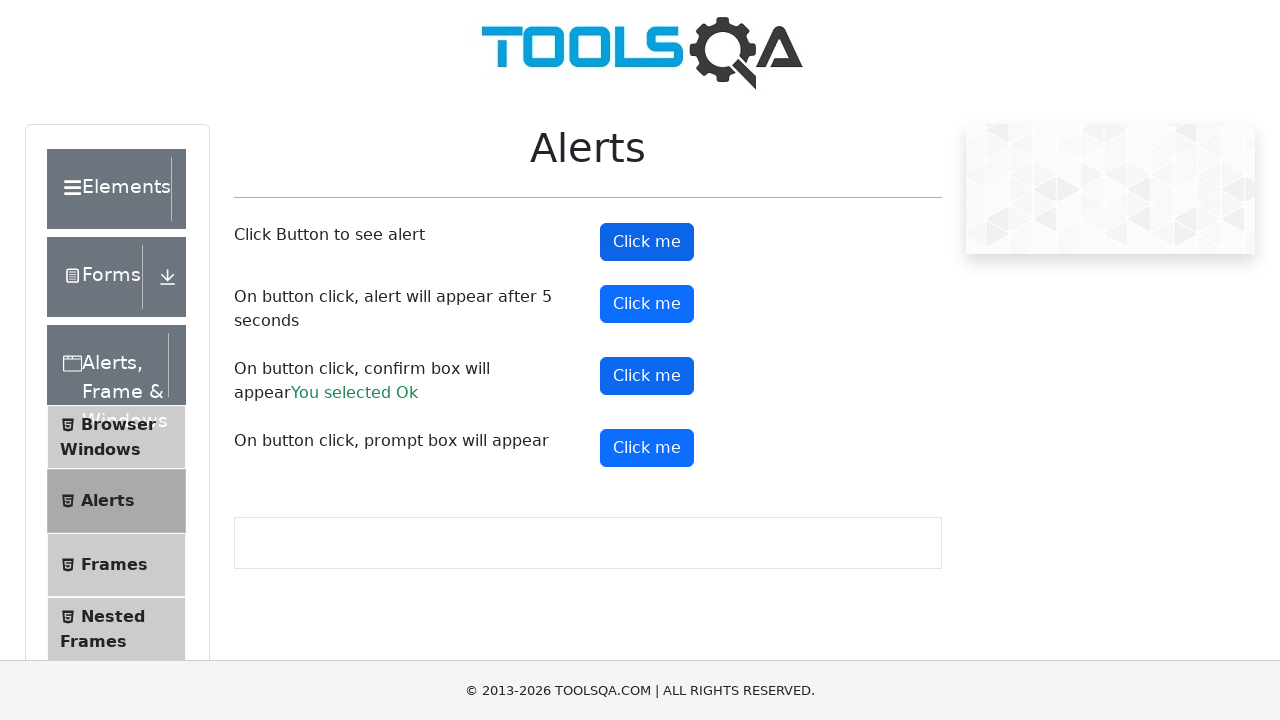

Set up dialog handler to dismiss confirmation dialog
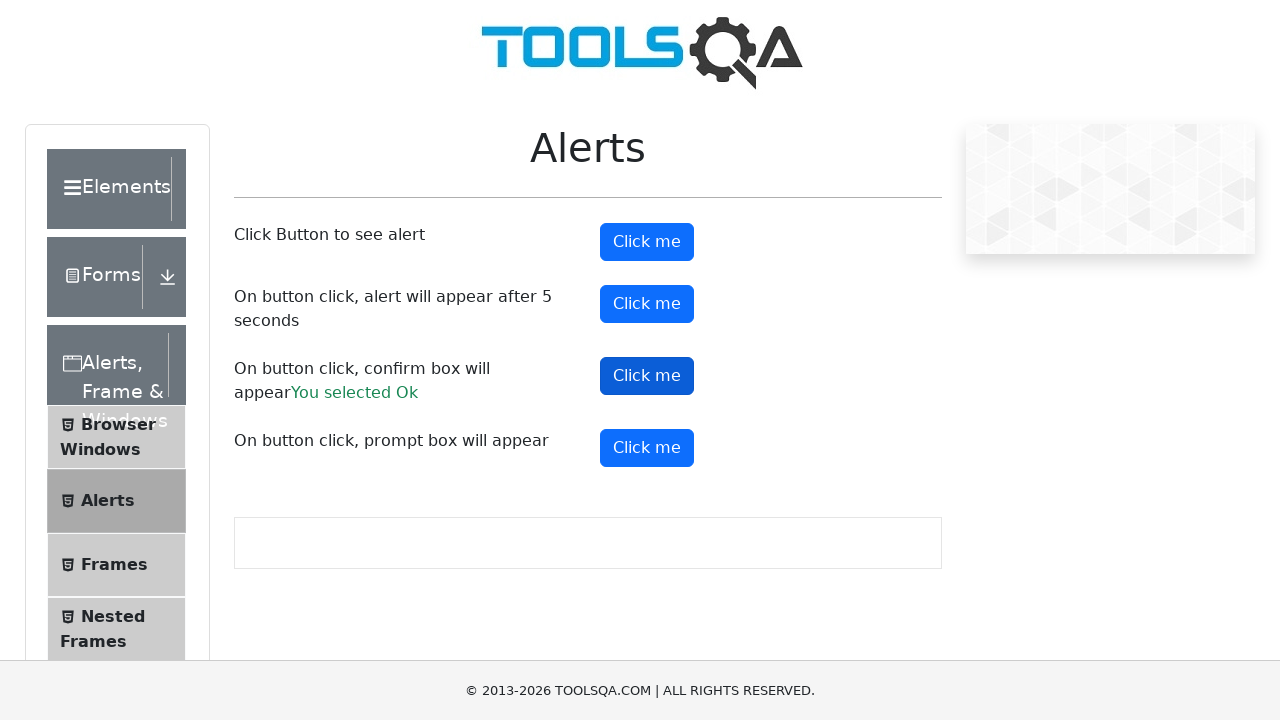

Scrolled prompt button into view
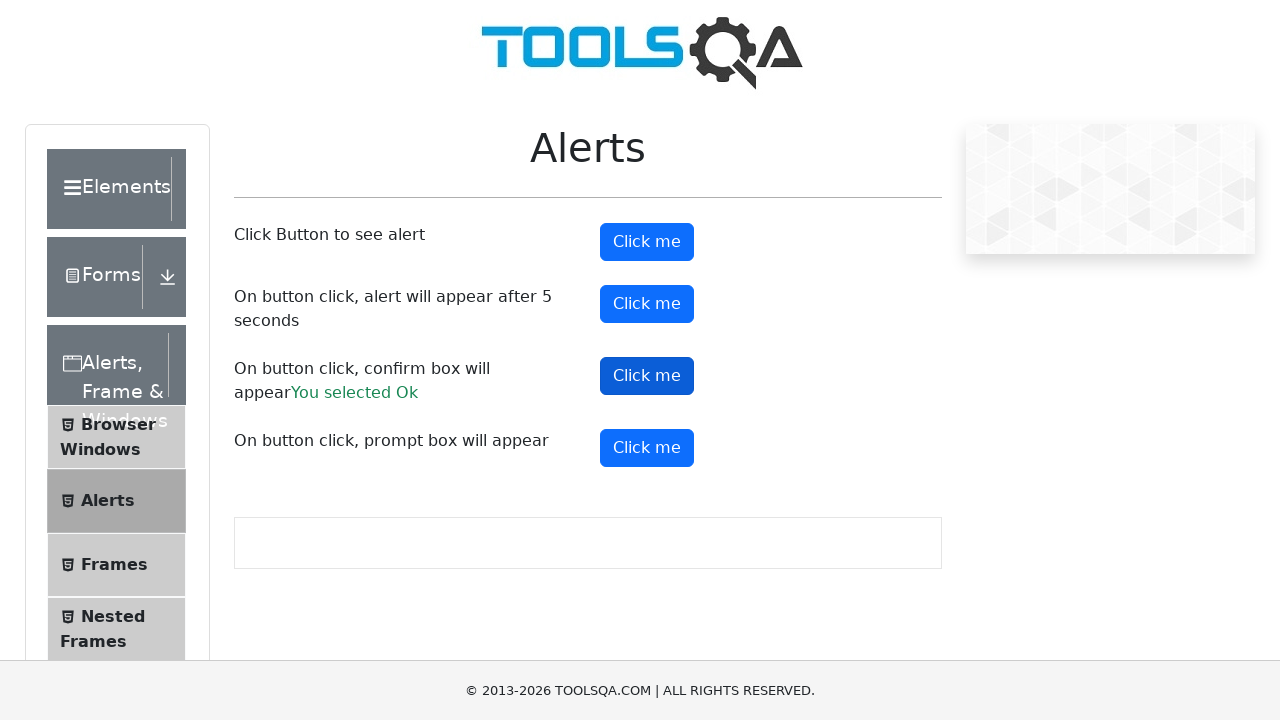

Clicked prompt button to trigger prompt dialog at (647, 448) on #promtButton
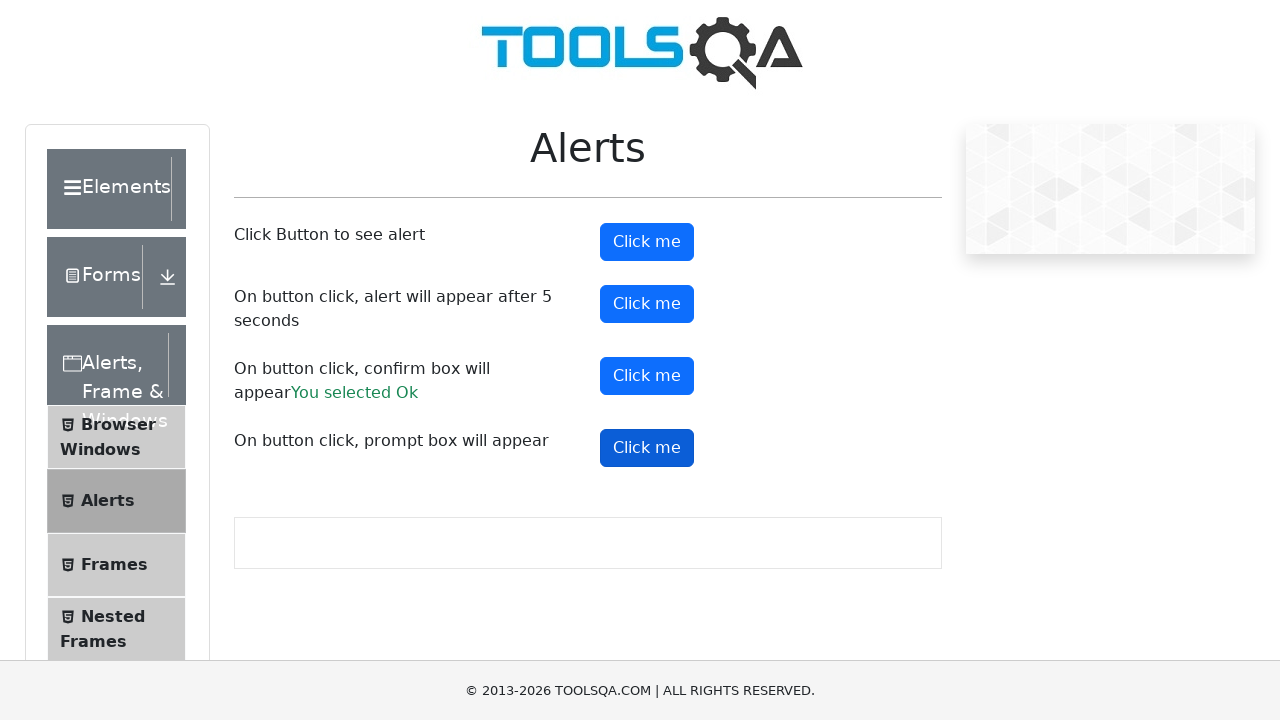

Set up dialog handler to accept prompt with text 'Hello Divya'
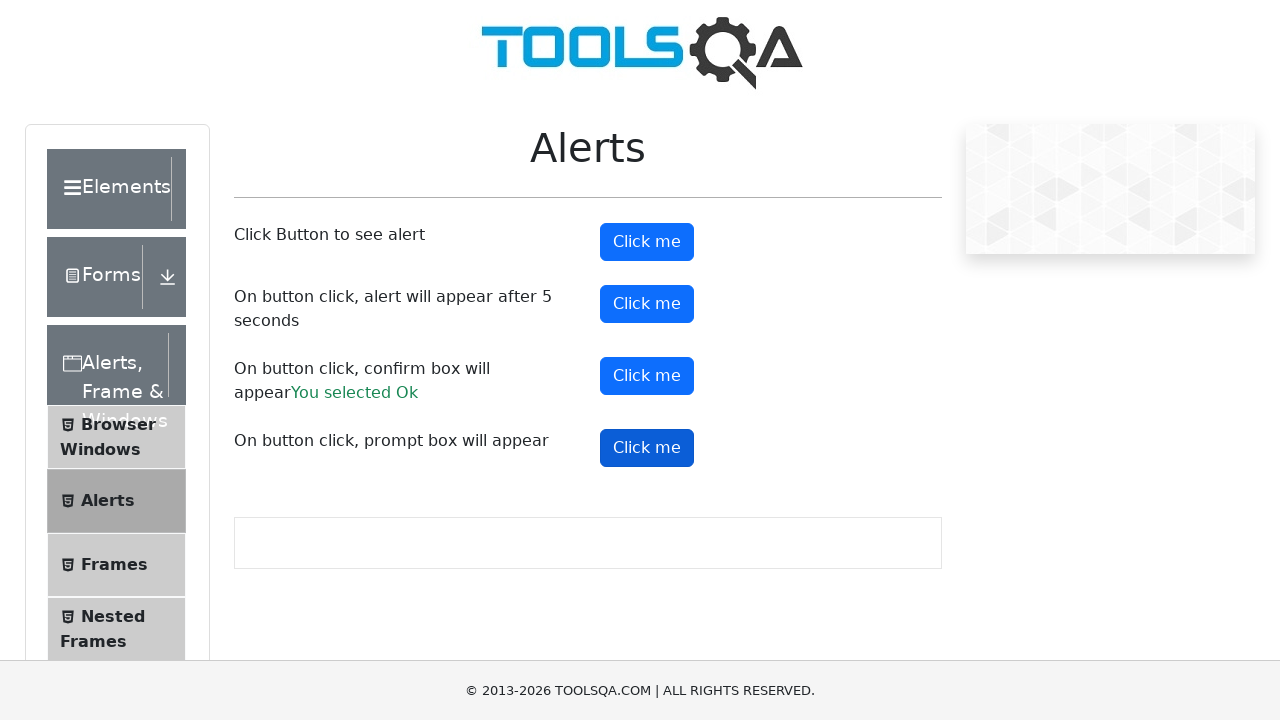

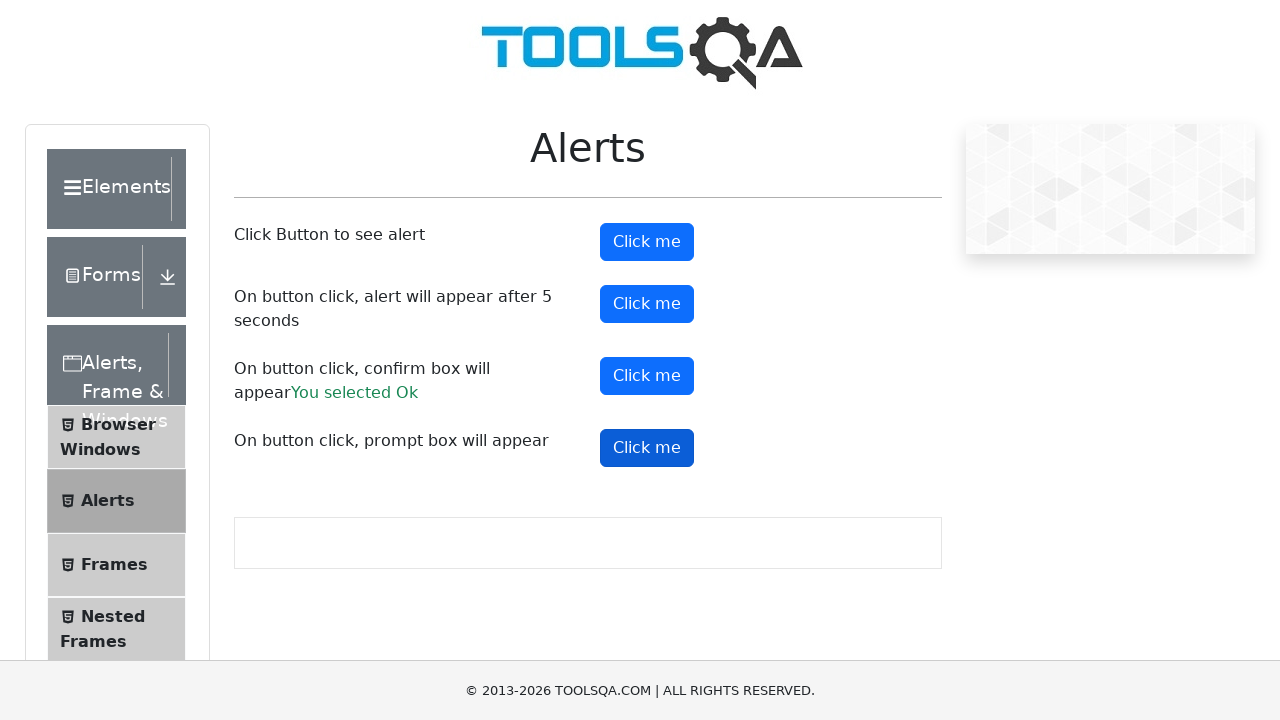